Tests prompt dialog dismissal by clicking the Prompt button and canceling the prompt

Starting URL: https://testautomationpractice.blogspot.com/

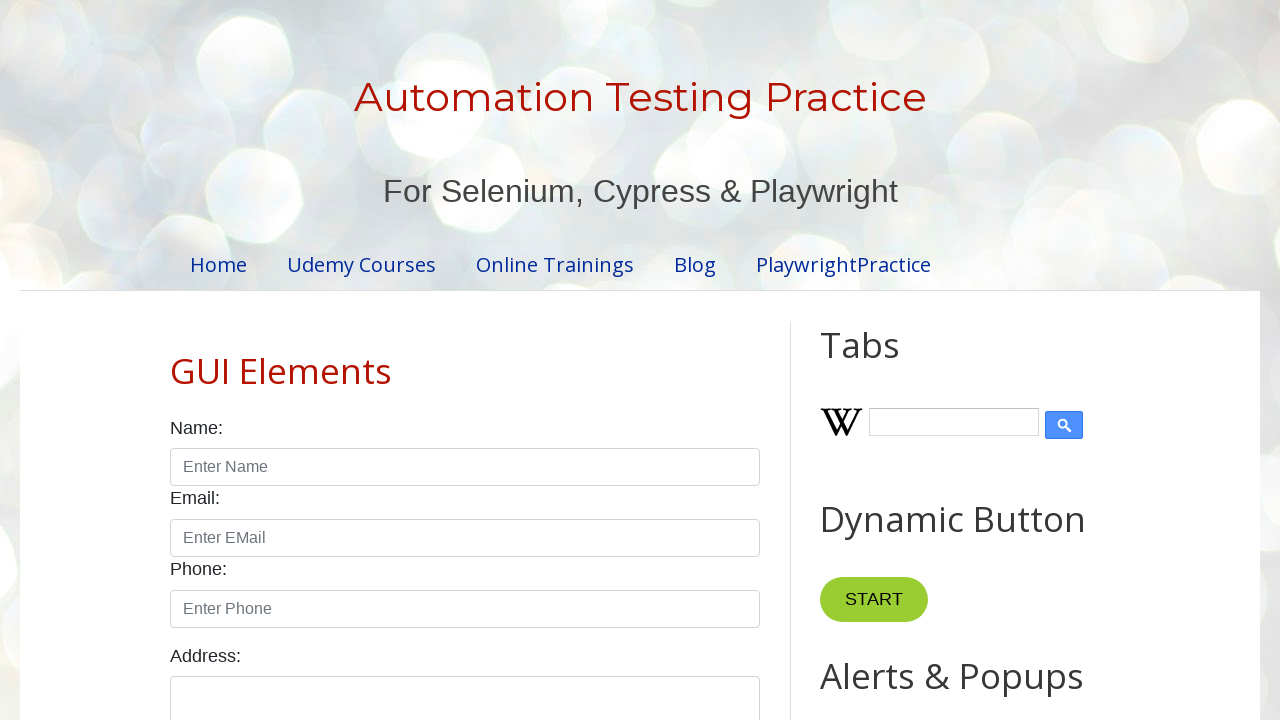

Set up dialog handler to dismiss prompt
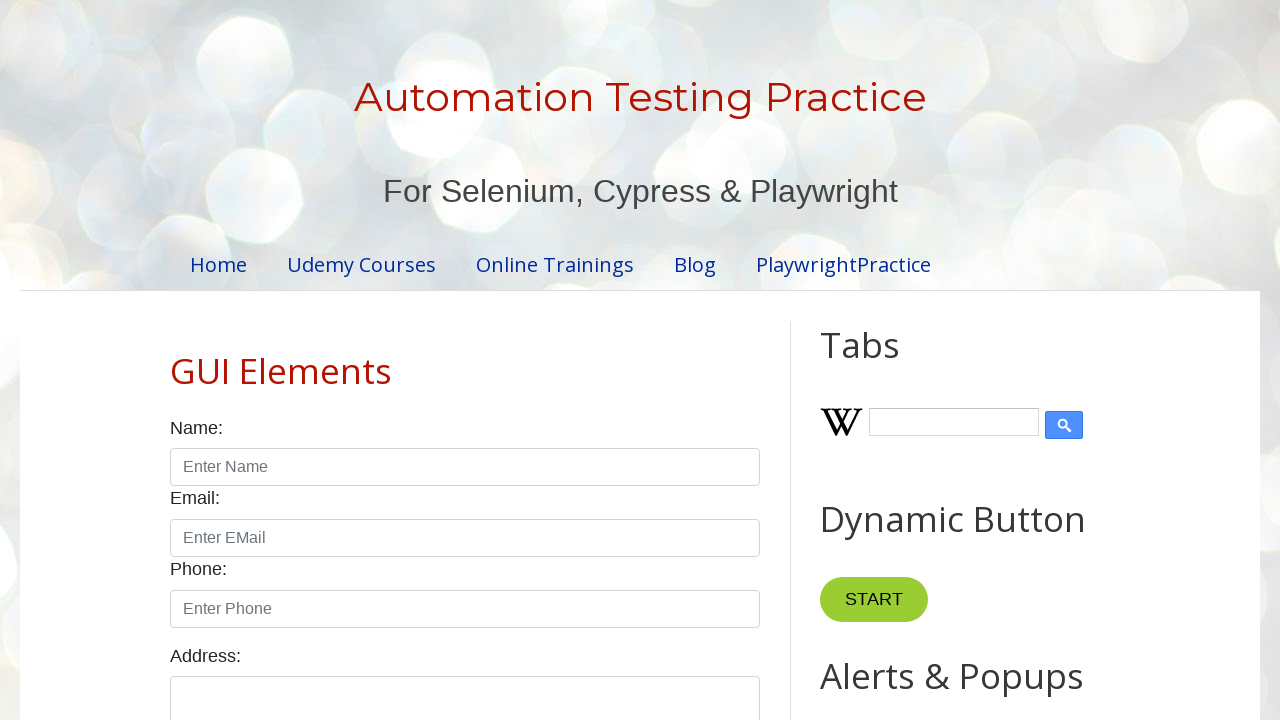

Clicked Prompt button to trigger dialog at (890, 360) on internal:text="Prompt"i
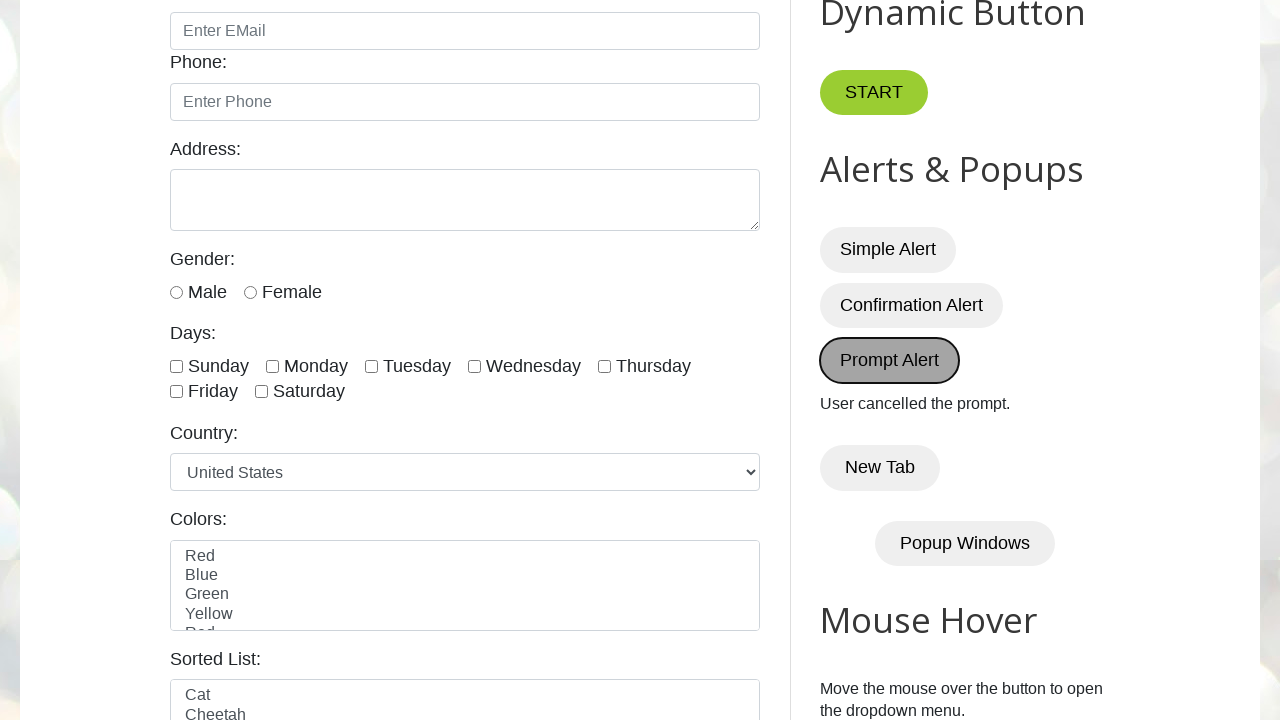

Located result text element
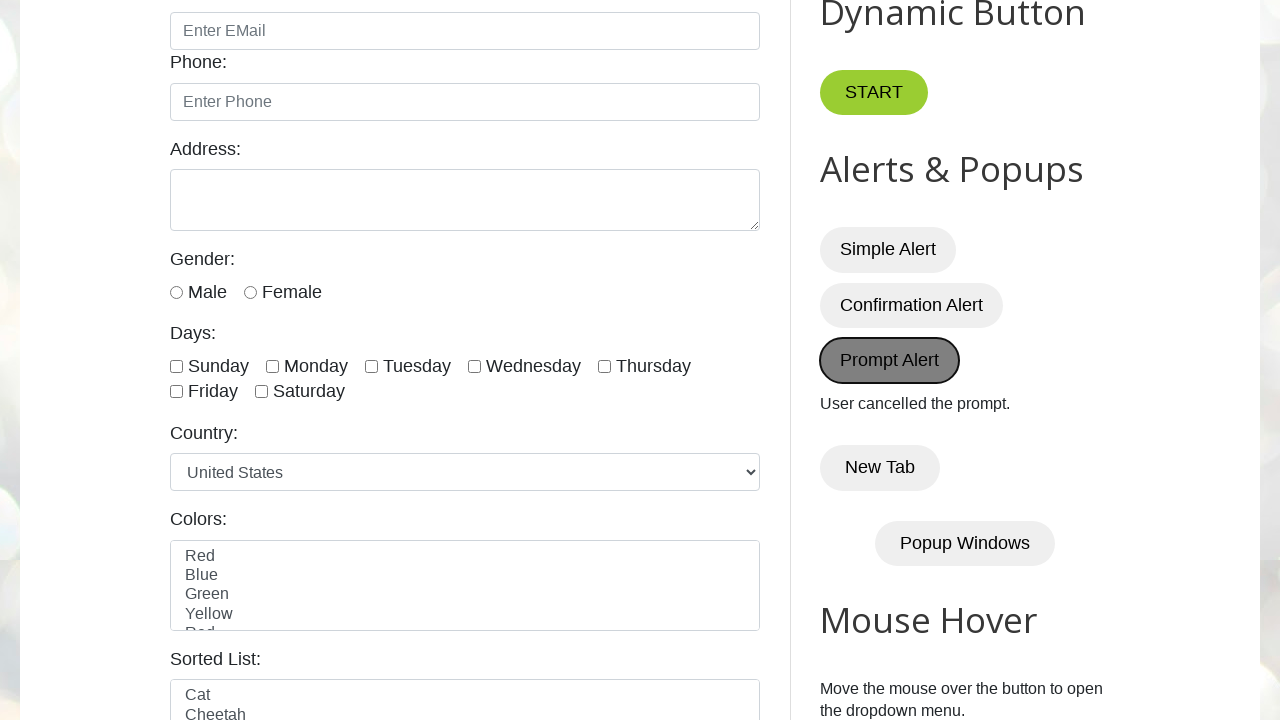

Verified result text shows 'User cancelled the prompt.'
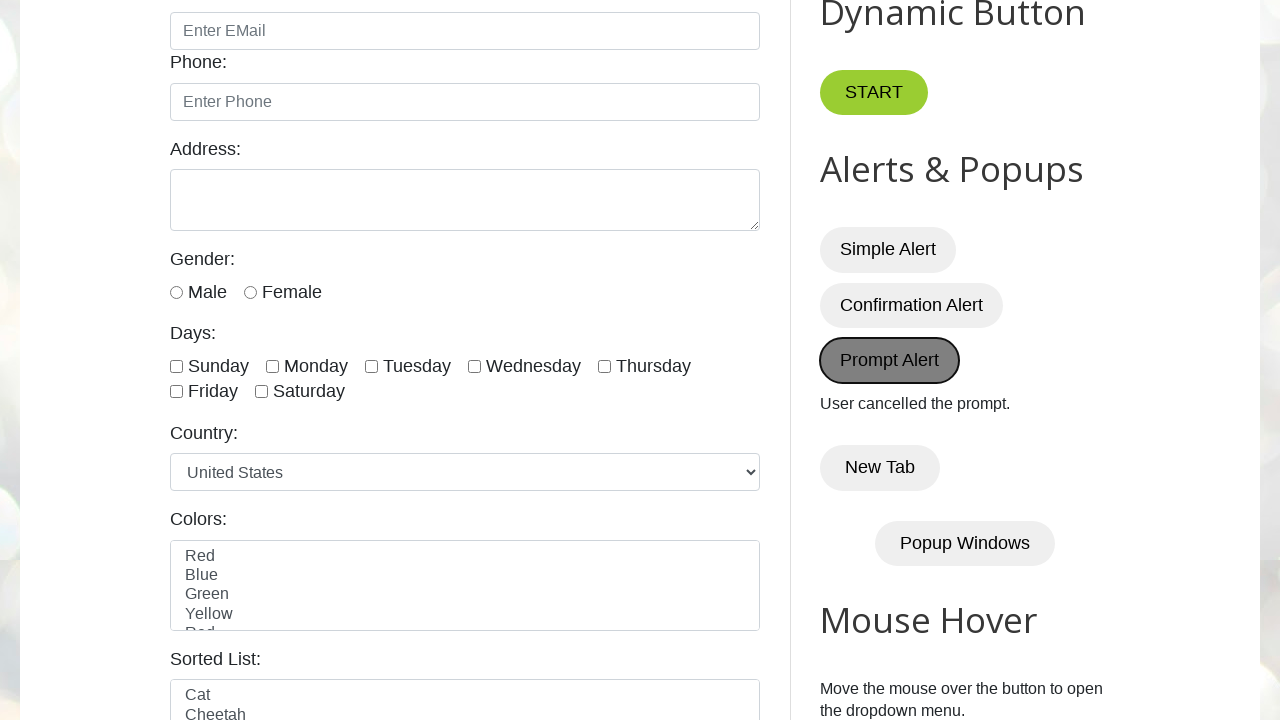

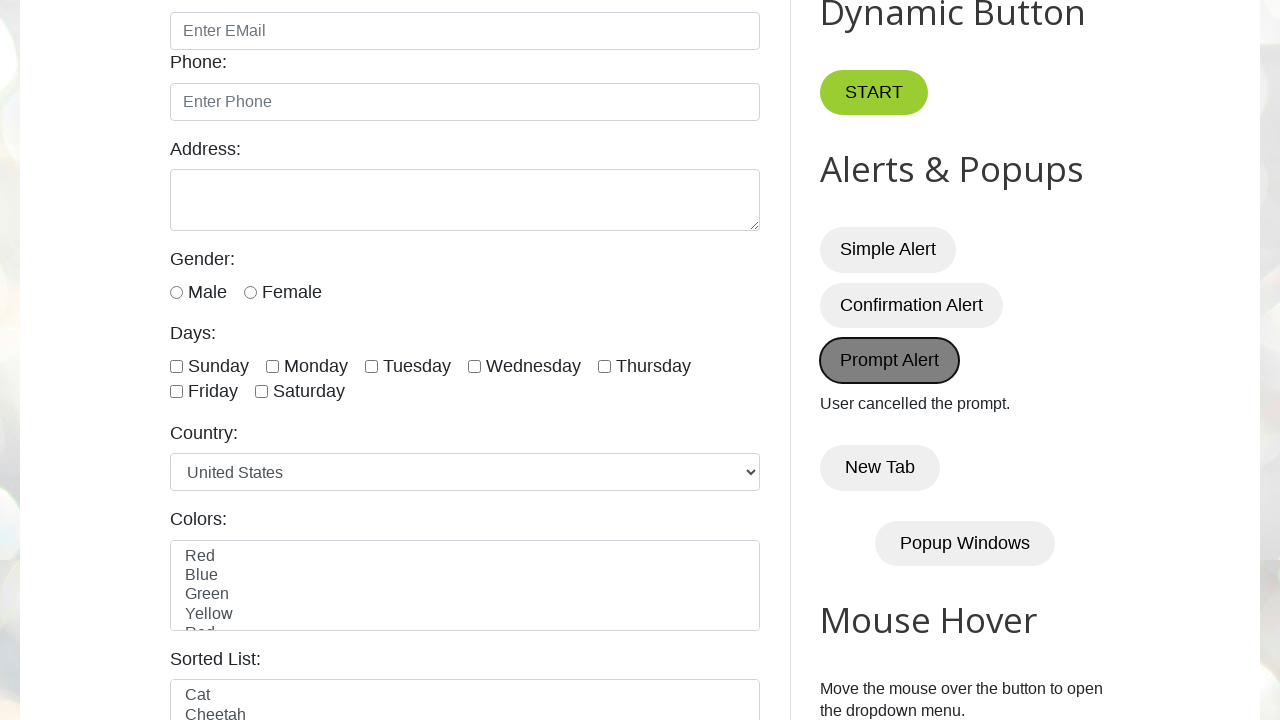